Navigates to a hotel booking website and clicks on the second navigation link (login/sign-in button) in the navigation bar.

Starting URL: http://hotel-v2.progmasters.hu/

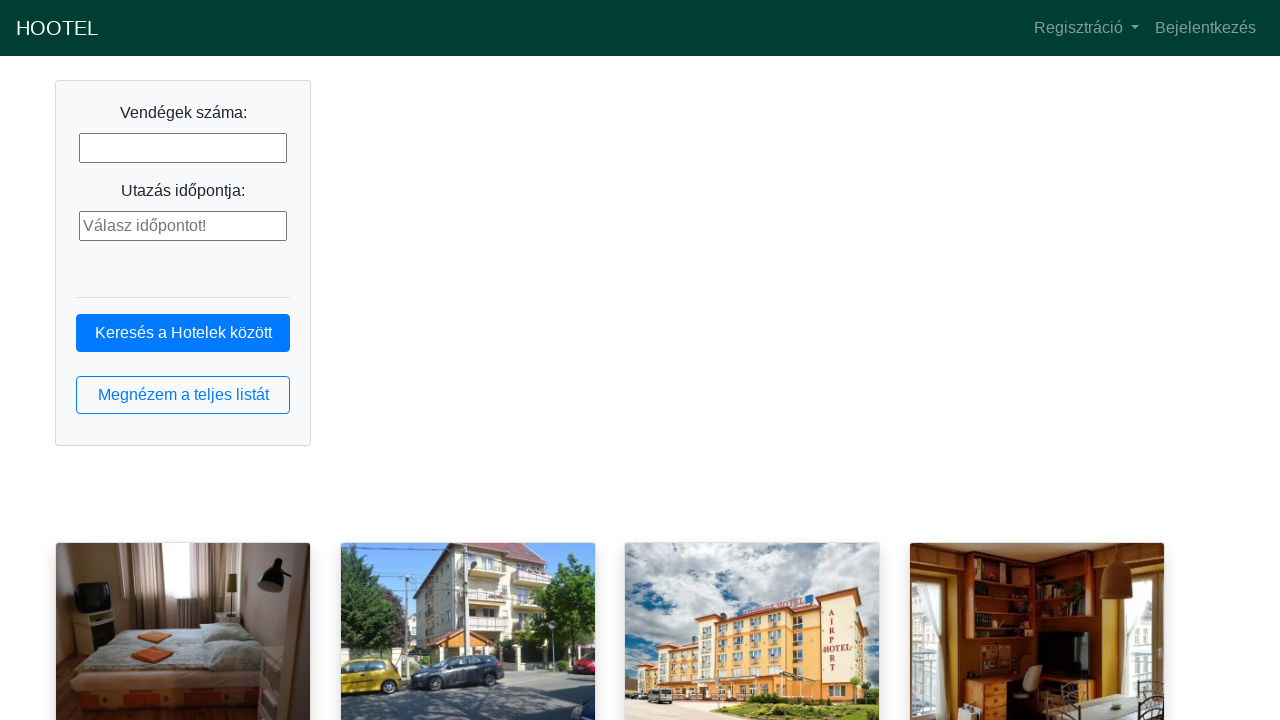

Navigated to hotel booking website
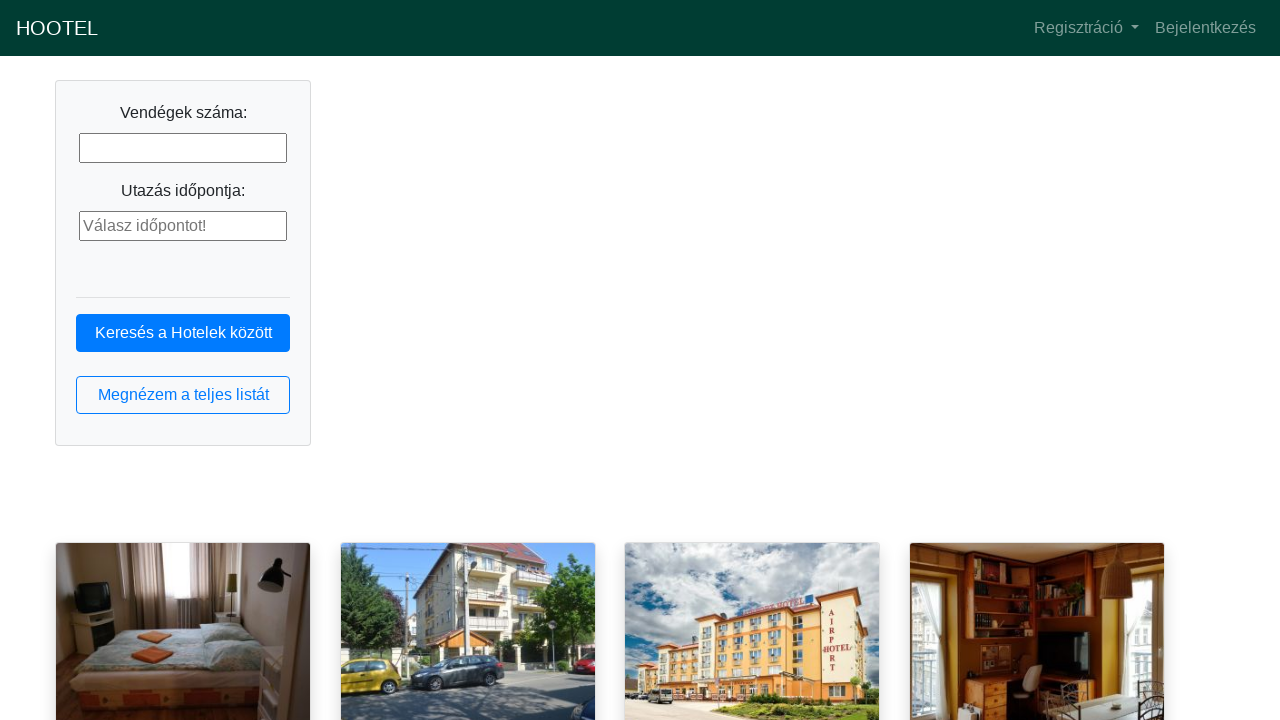

Located navigation link elements
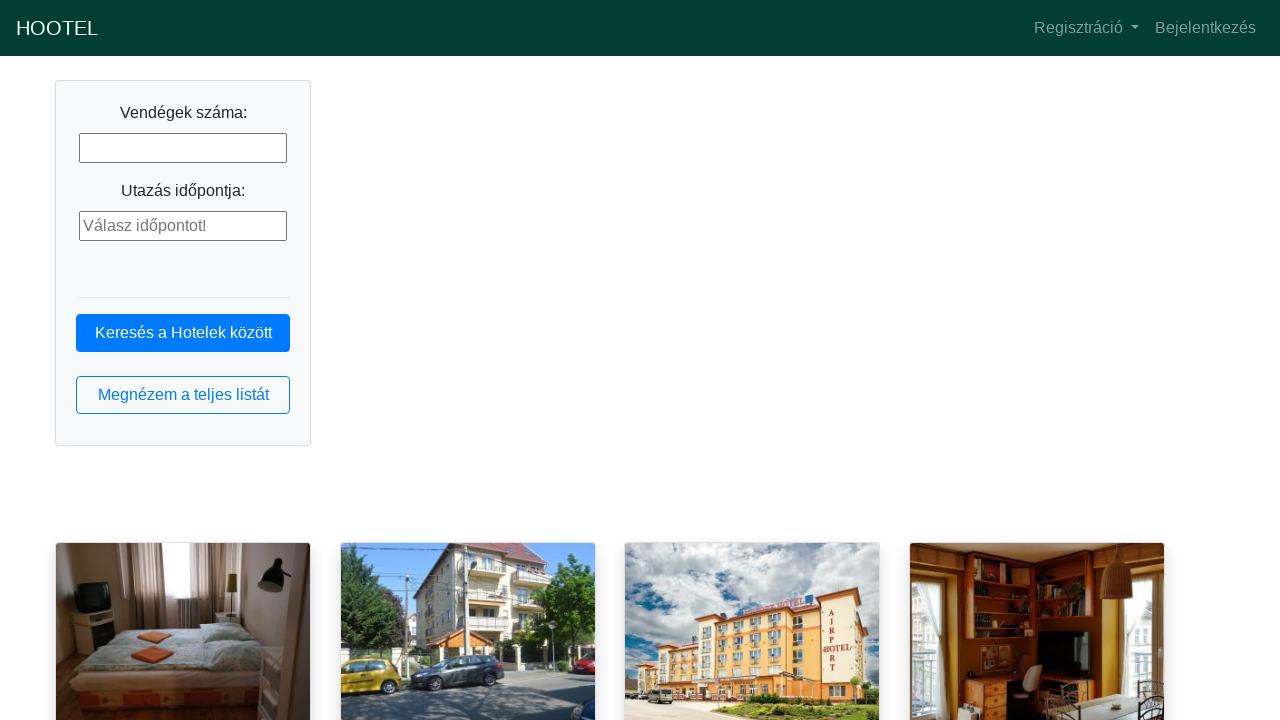

Clicked on second navigation link (login/sign-in button) at (1206, 28) on .nav-link >> nth=1
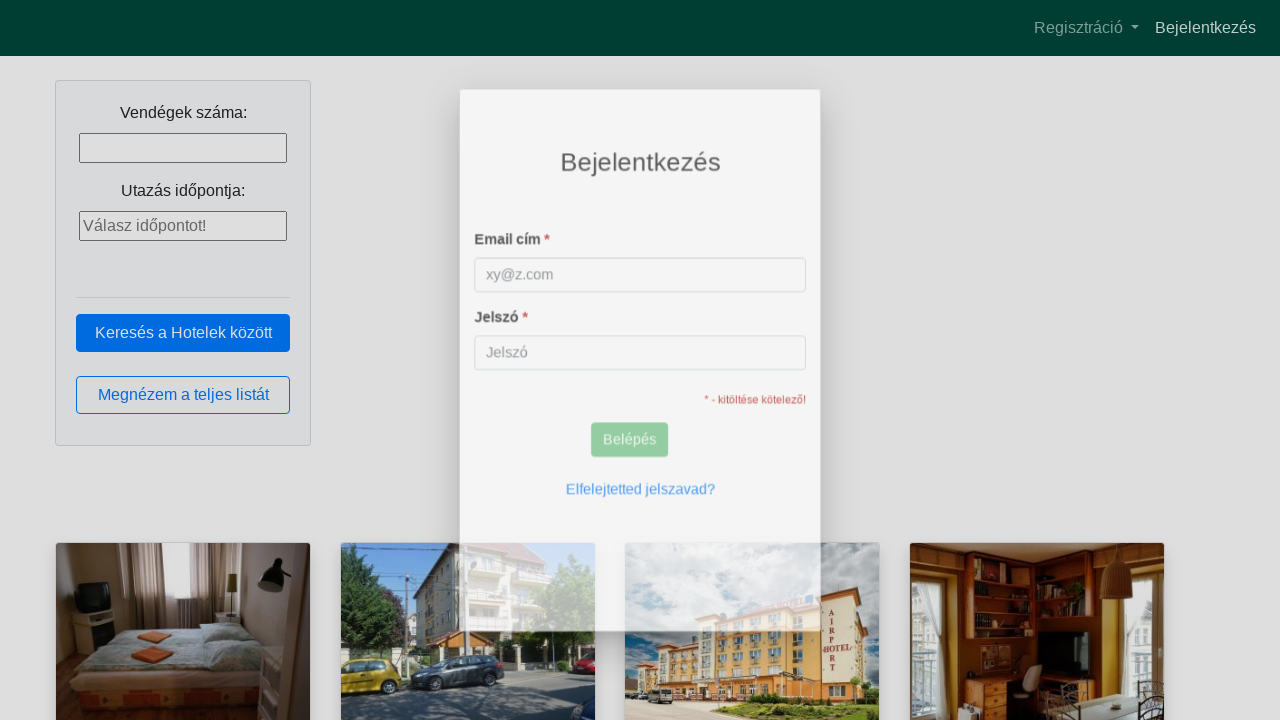

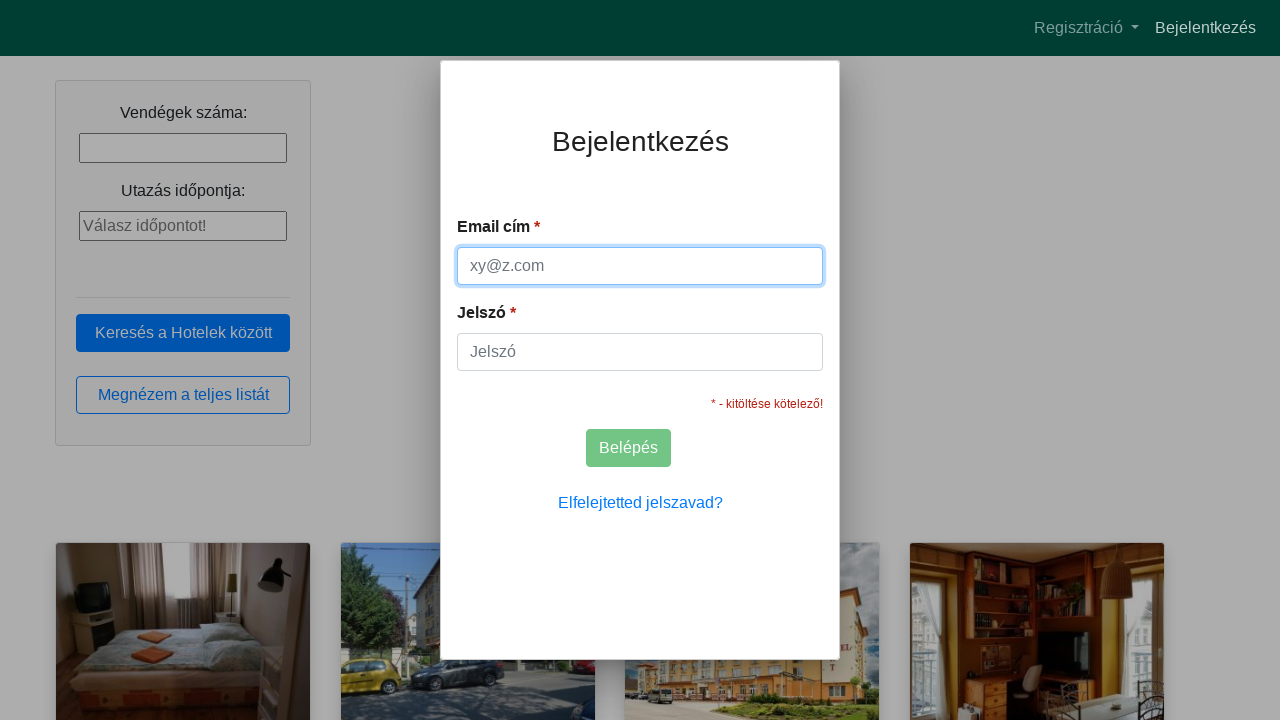